Tests the Taiwan Geology Cloud liquefaction map by searching for an address, selecting from results, zooming the map, and switching to the geology map tab to view soil liquefaction potential.

Starting URL: https://www.geologycloud.tw/map/liquefaction/zh-tw

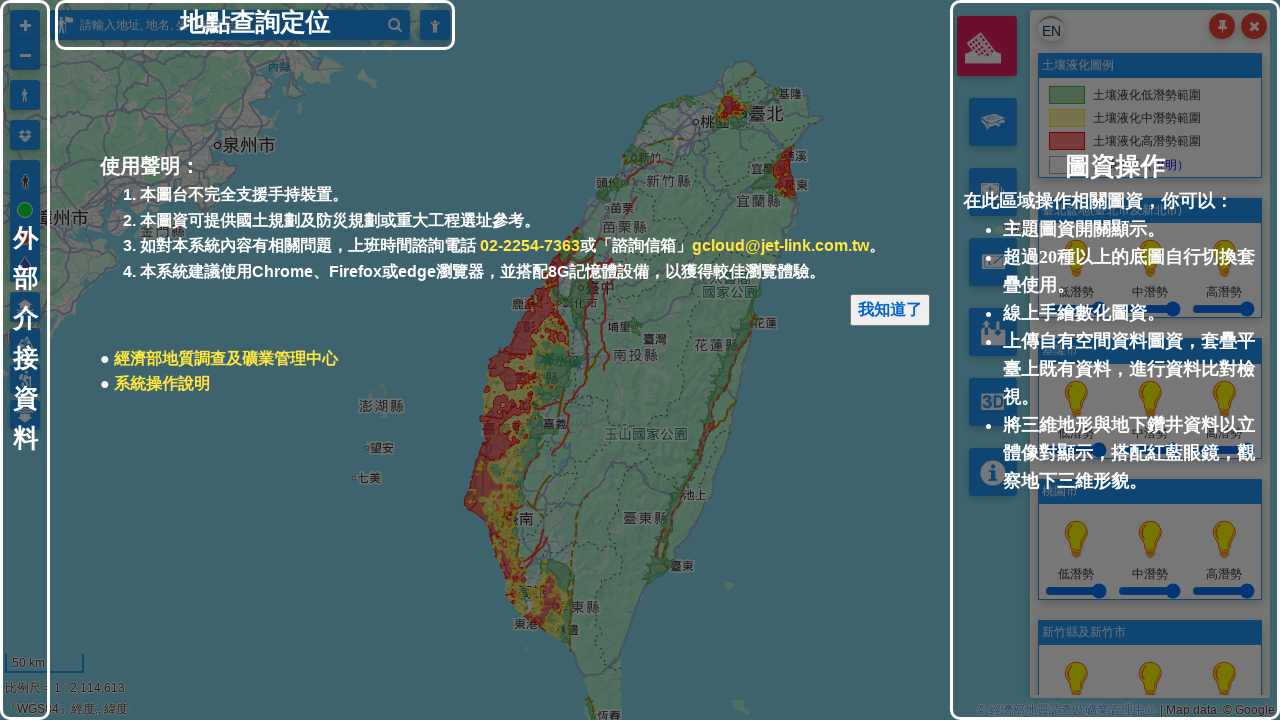

Clicked initial OK button to proceed at (890, 310) on #btn_Soillique_OK
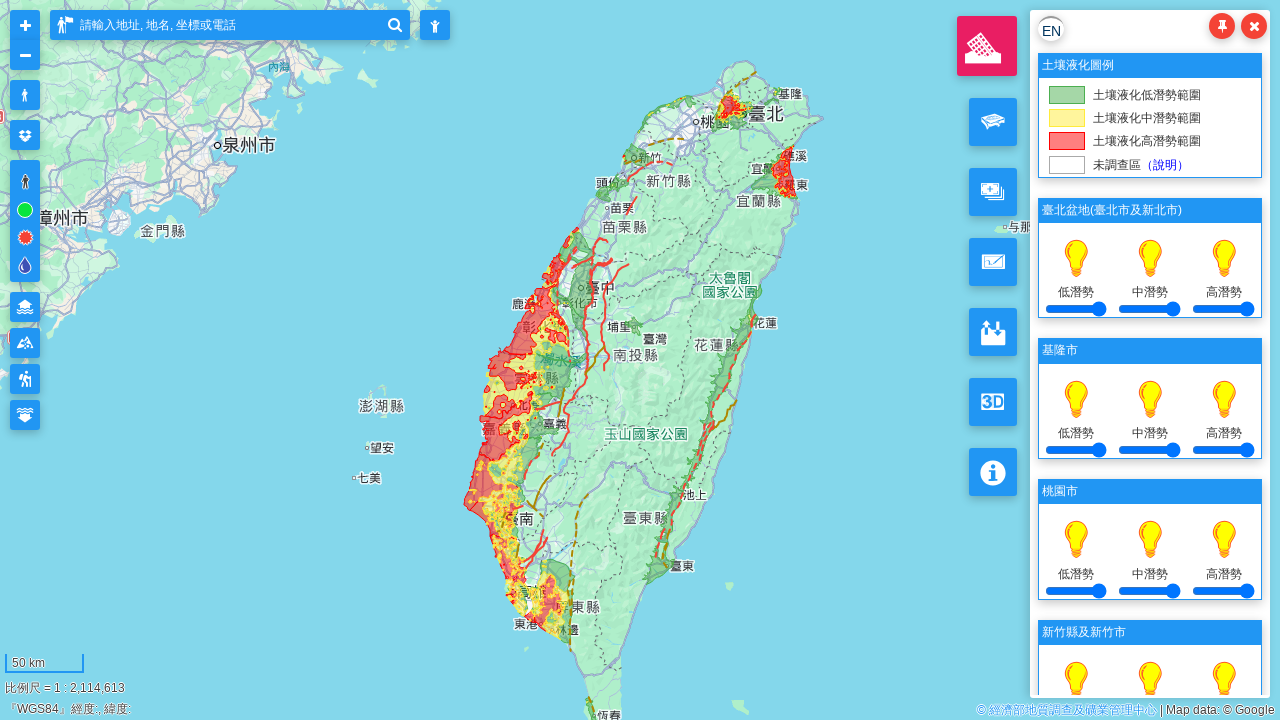

Entered address '台北市中正區重慶南路一段122號' in search input on //*[@id="map-geocoding-input"]/input
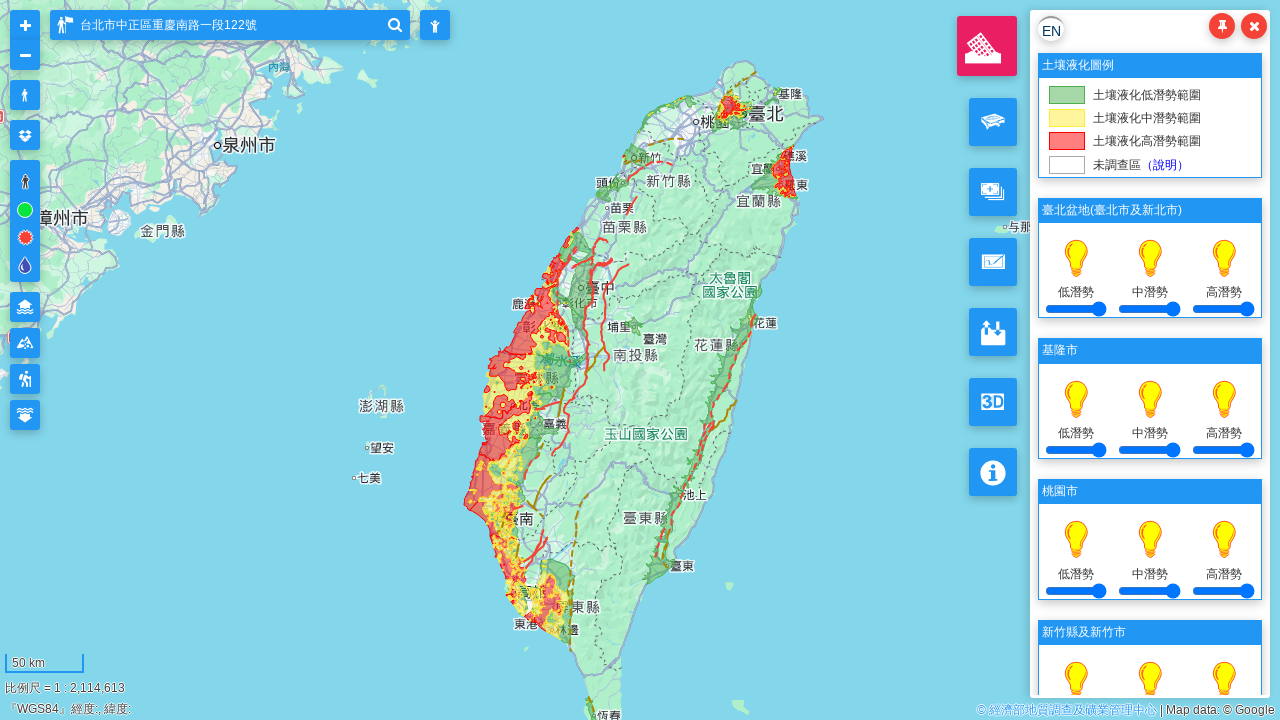

Clicked search button to find address at (395, 25) on xpath=//*[@id="map-geocoding-input"]/span[3]
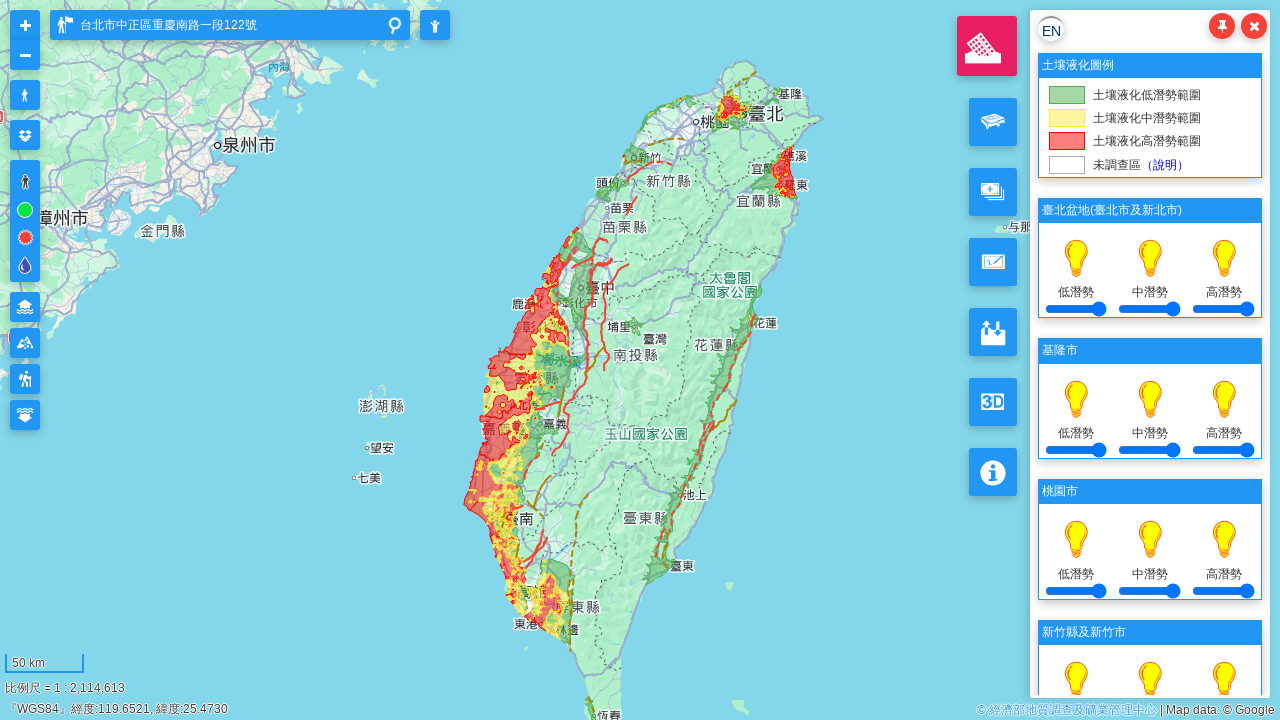

Waited for address list to load
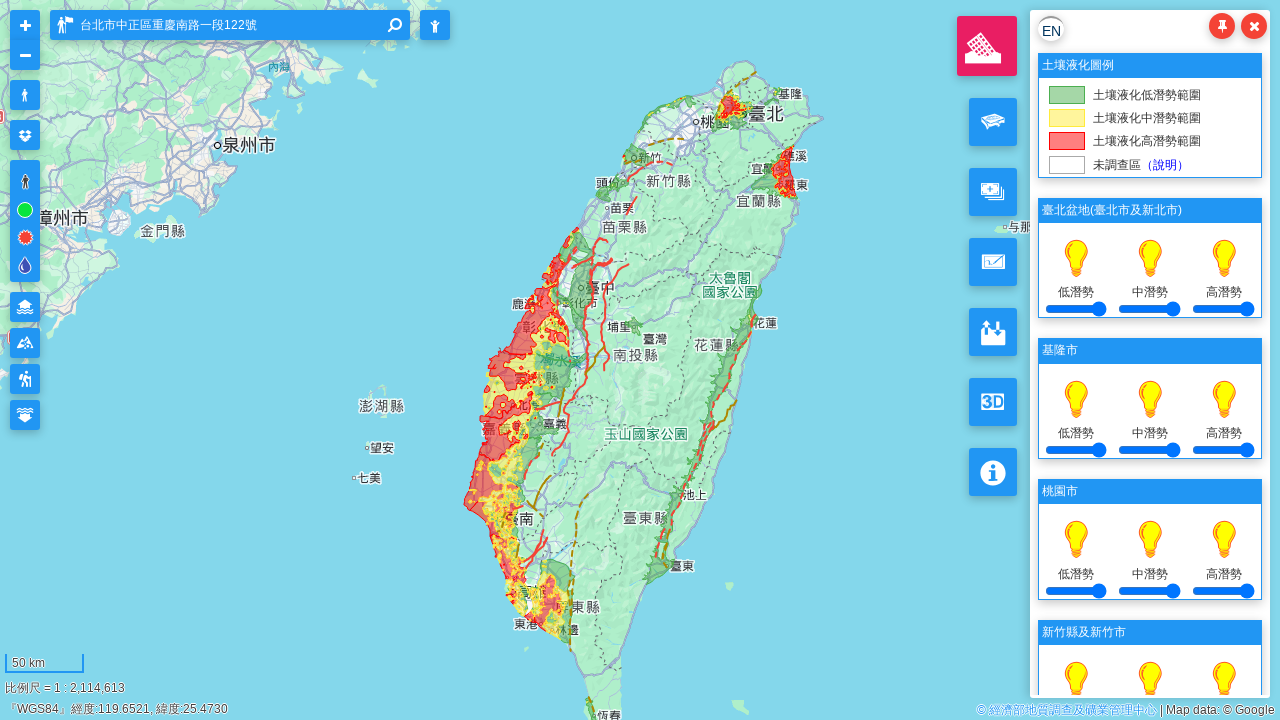

Selected first address from search results at (76, 74) on xpath=//*[@id="map-geocoding-list"]/a/i
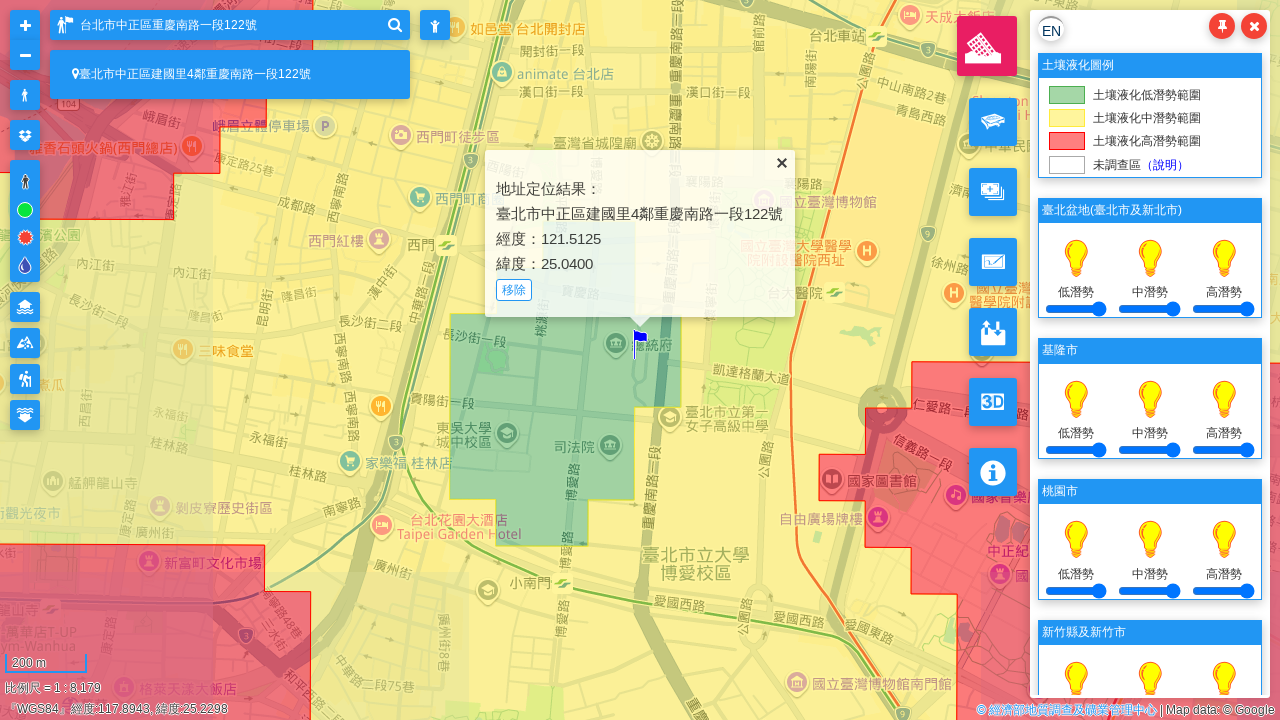

Map info popup appeared
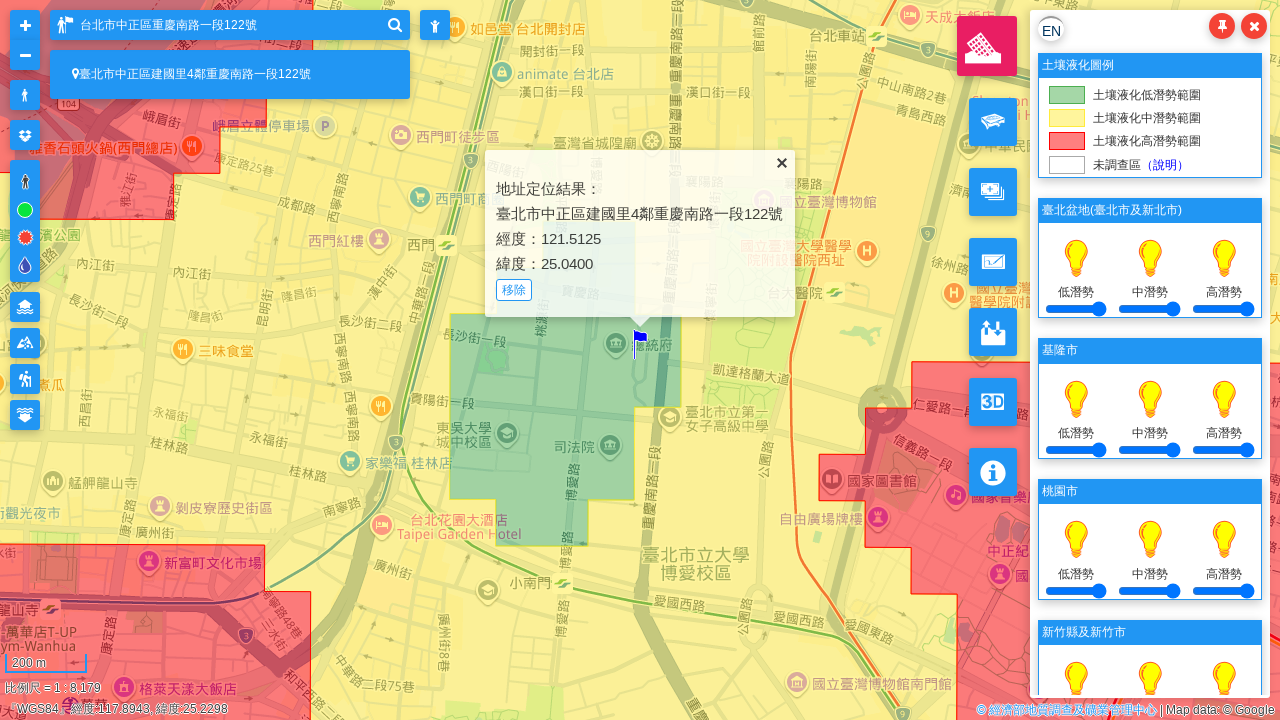

Clicked zoom in button at (25, 26) on xpath=//*[@id="map"]/div[2]/div[1]/div[1]/div[1]/button/i
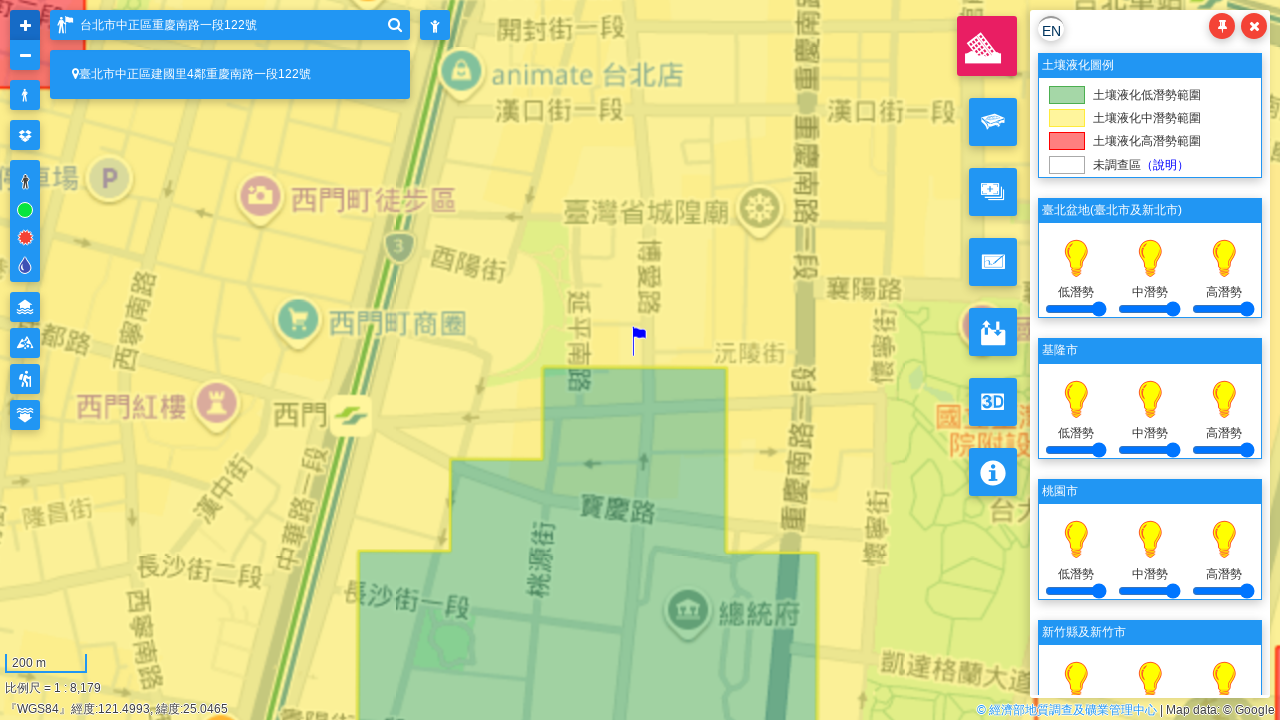

Waited after zooming in
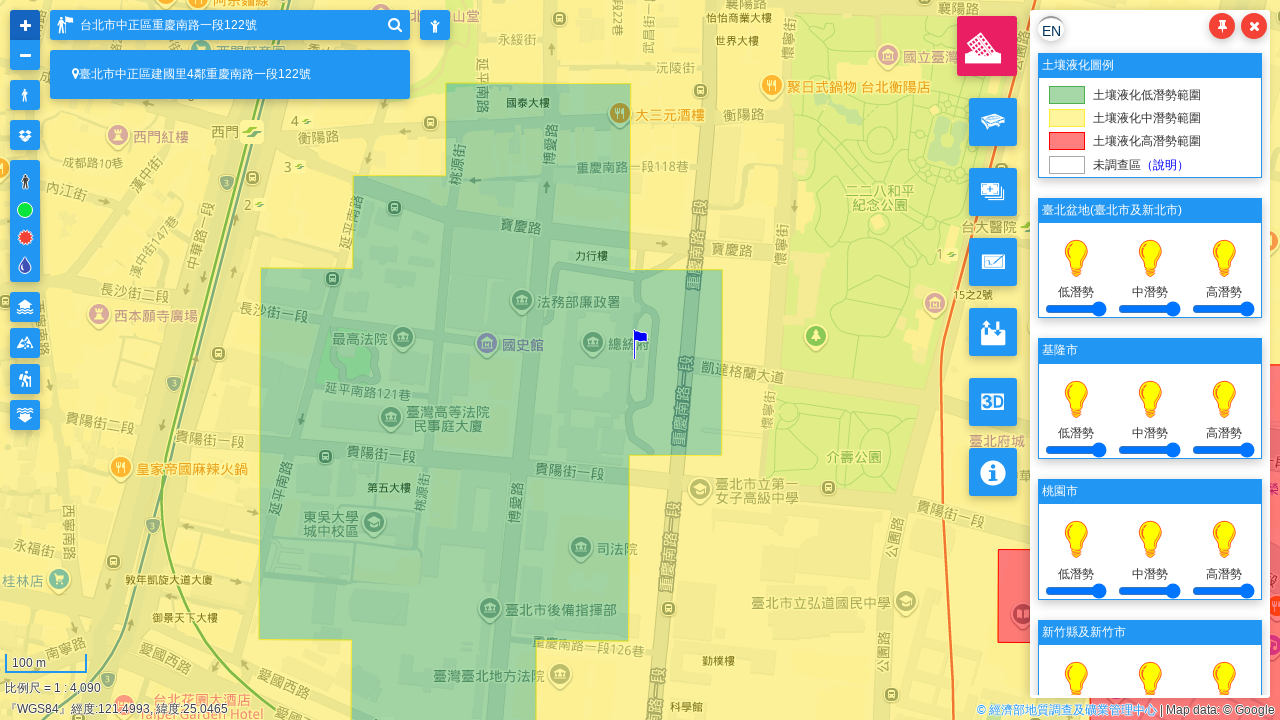

Clicked zoom out button at (25, 56) on xpath=//*[@id="map"]/div[2]/div[1]/div[1]/div[2]/button/i
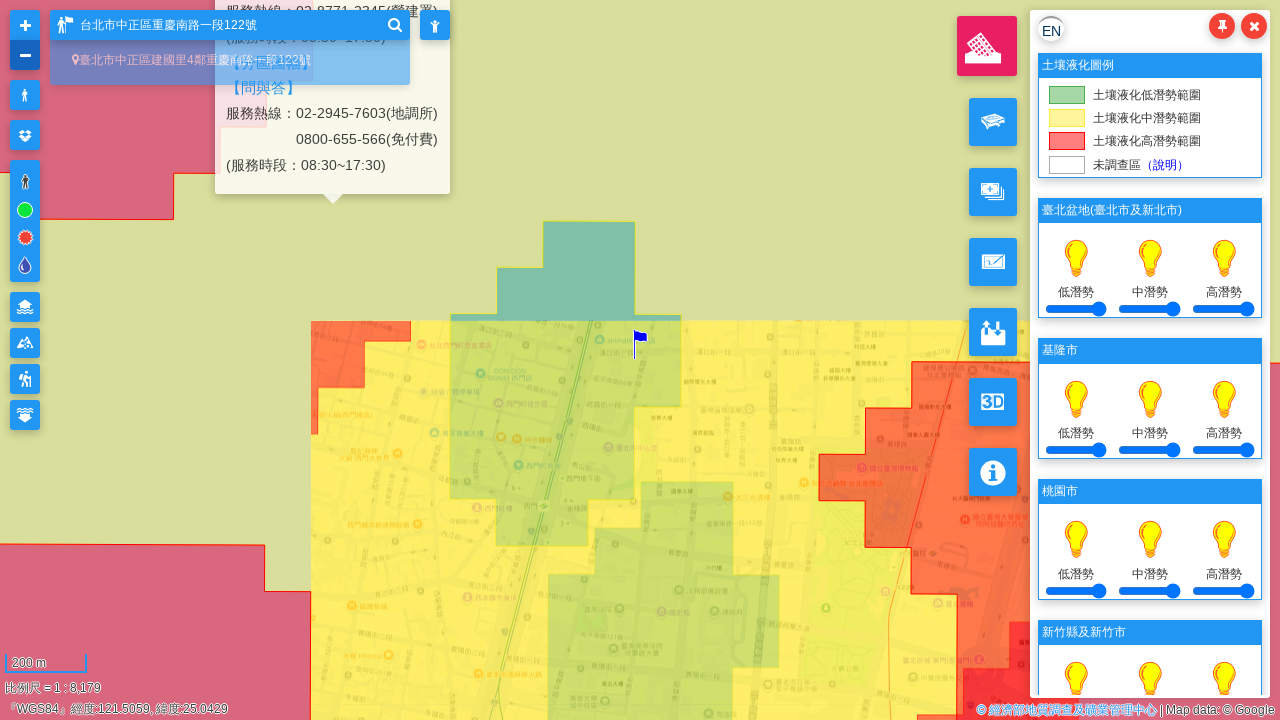

Waited after zooming out
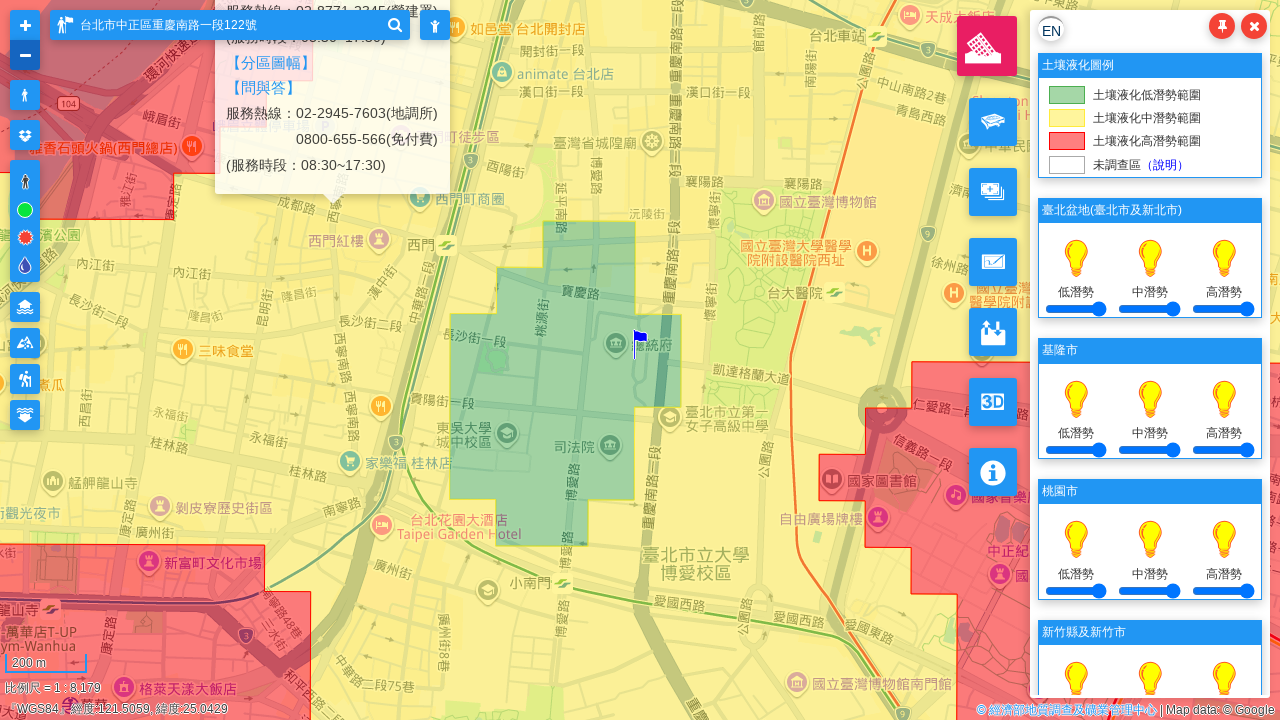

Clicked on geology map tab at (993, 122) on #map_tab_geo
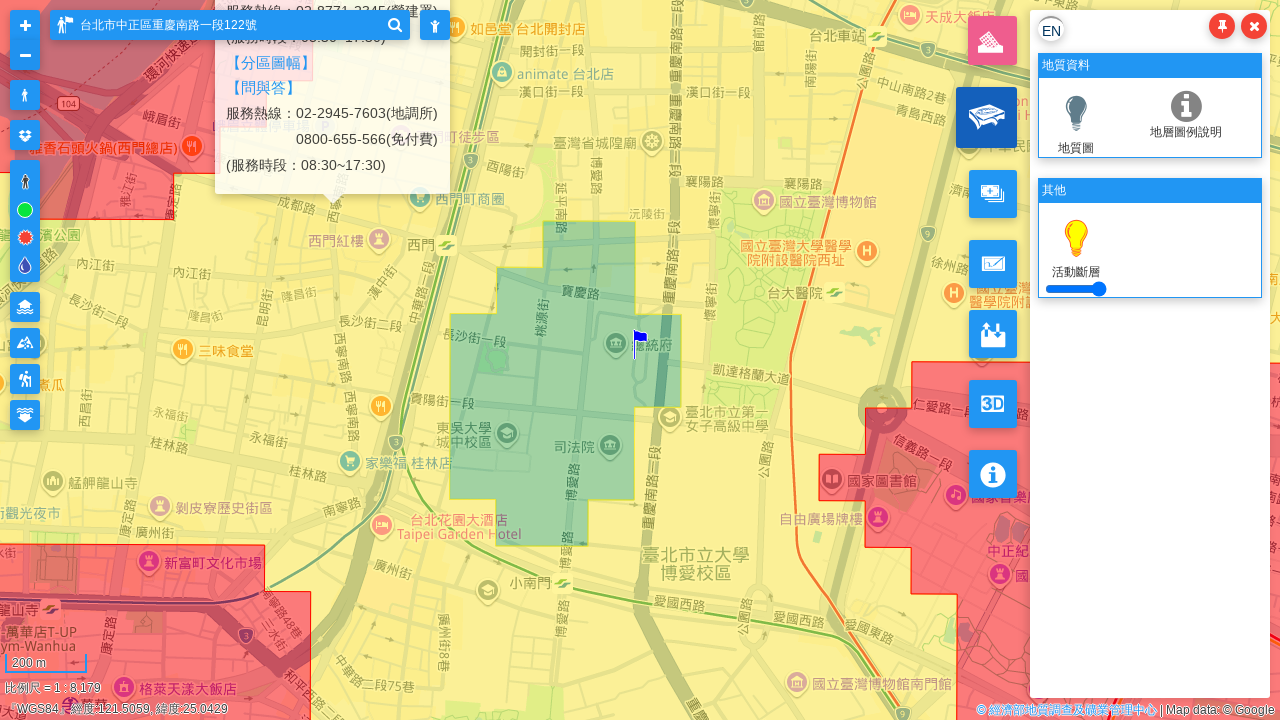

Waited for geology map tab to load
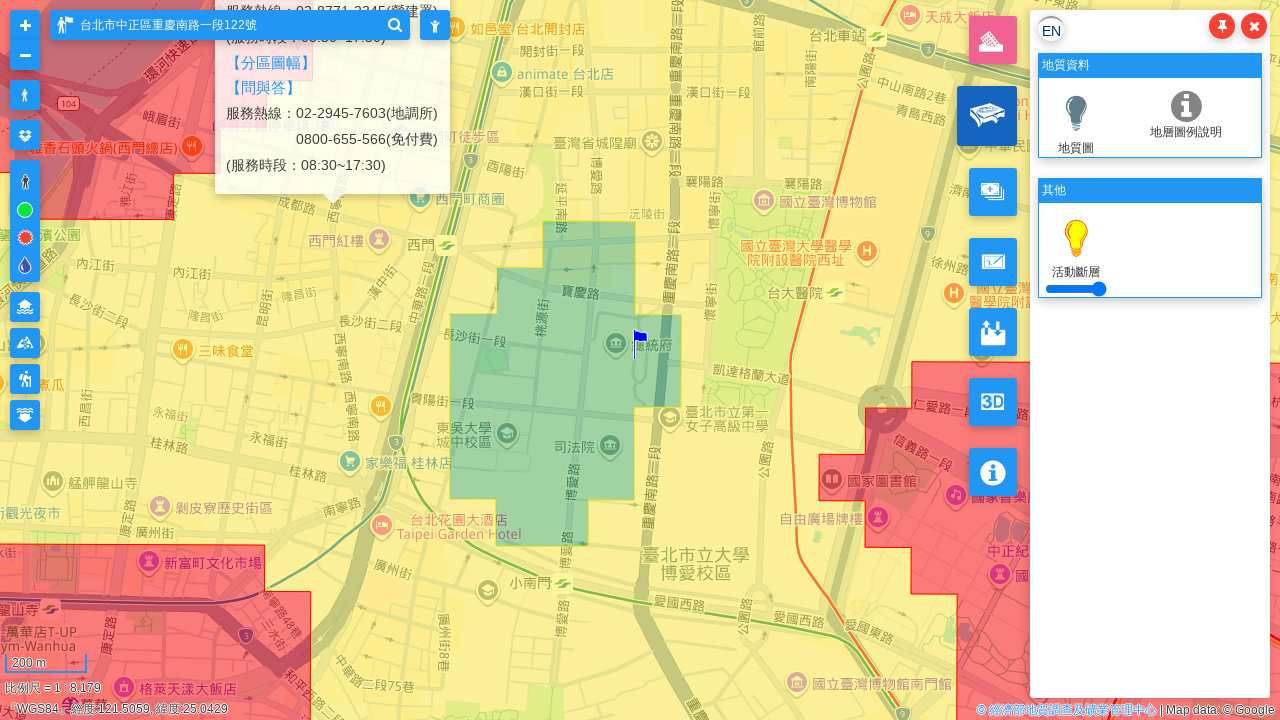

Clicked on geology layer option at (1076, 122) on xpath=//*[@id="map-geoLayer-panel"]/div[1]/div[2]/div/div[1]/div
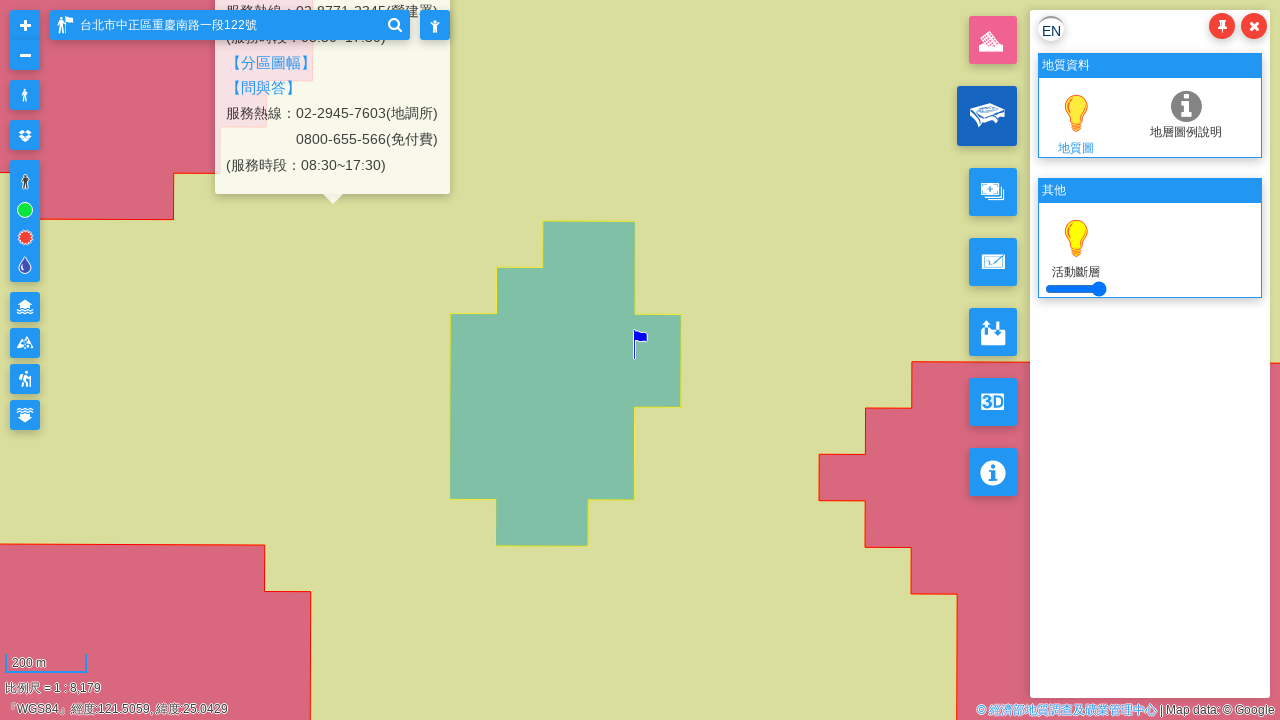

Waited for geology layer to load and display soil liquefaction data
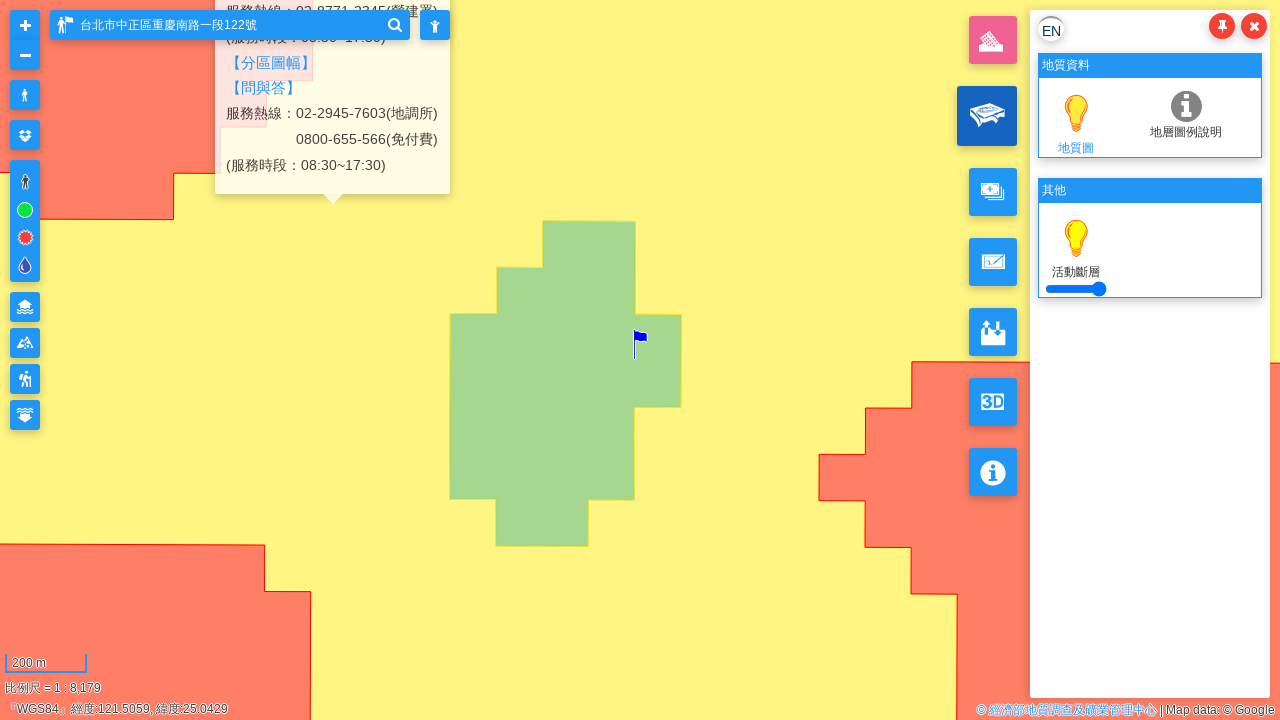

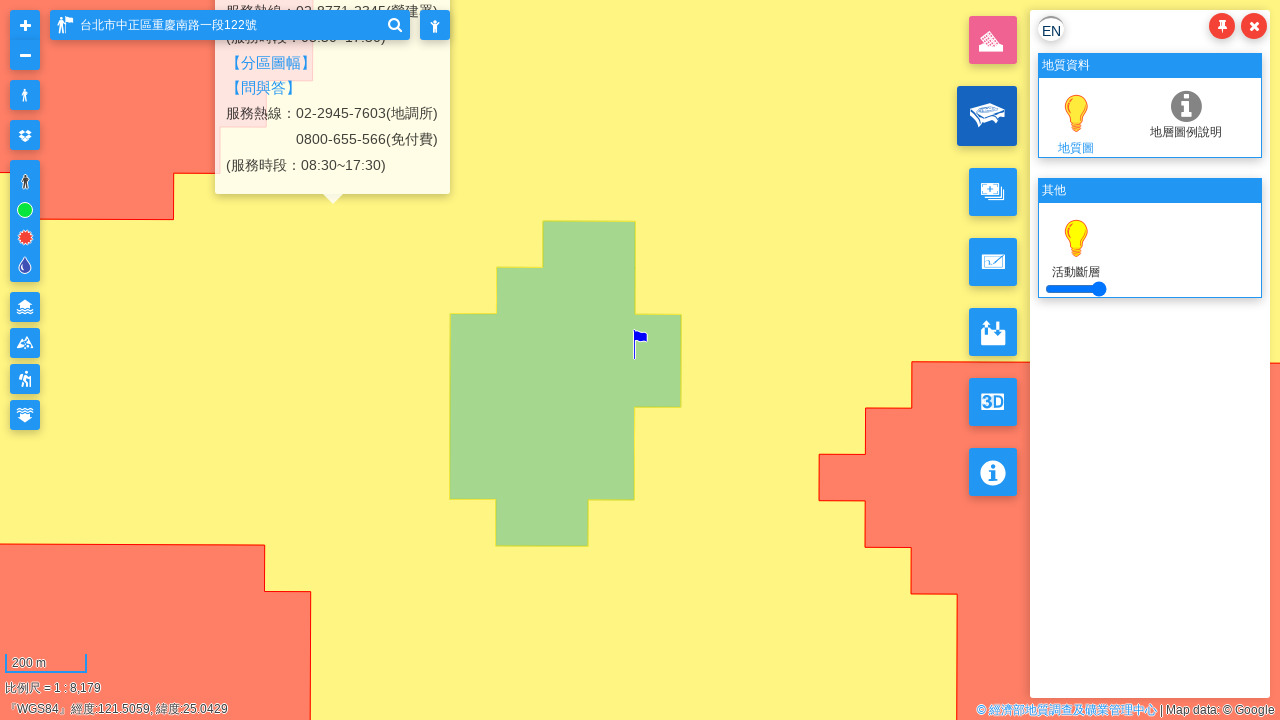